Tests page scrolling functionality by waiting for a link element to be visible, scrolling to its position using JavaScript execution, and then clicking on the link to navigate to a new page.

Starting URL: http://www.testdiary.com/training/selenium/selenium-test-page/

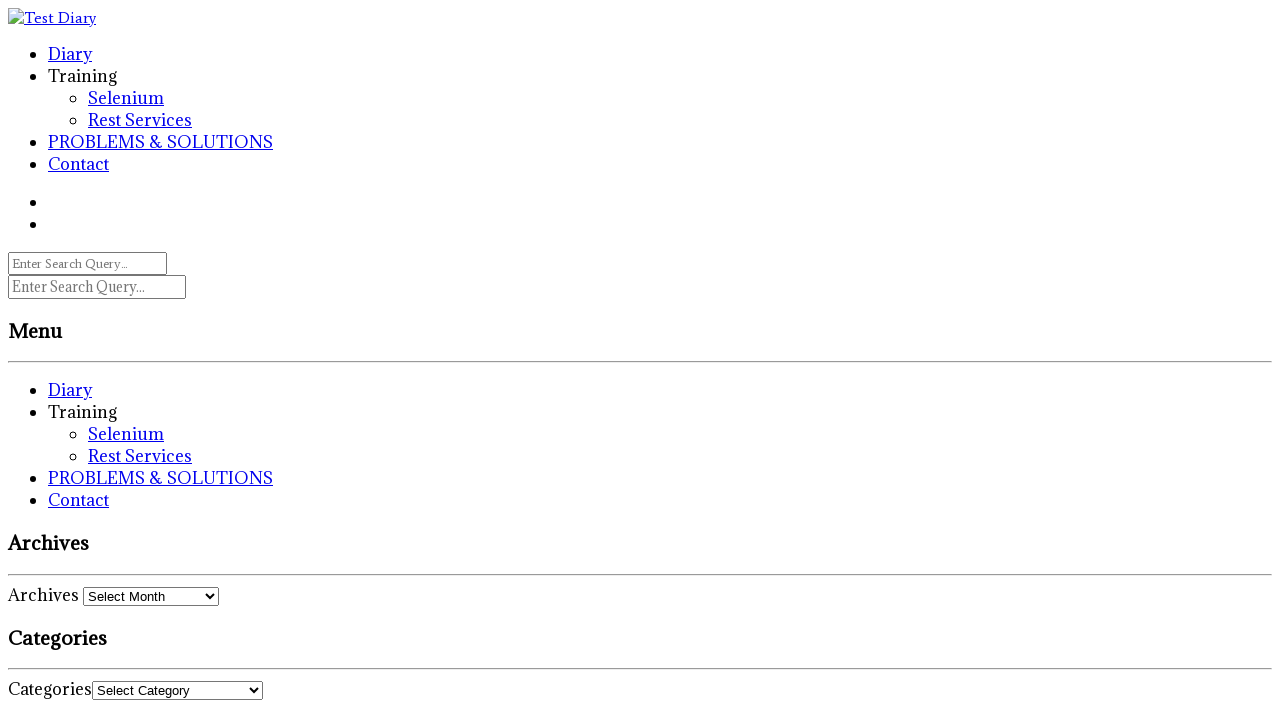

Waited for 'Open page in the same window' link to be visible
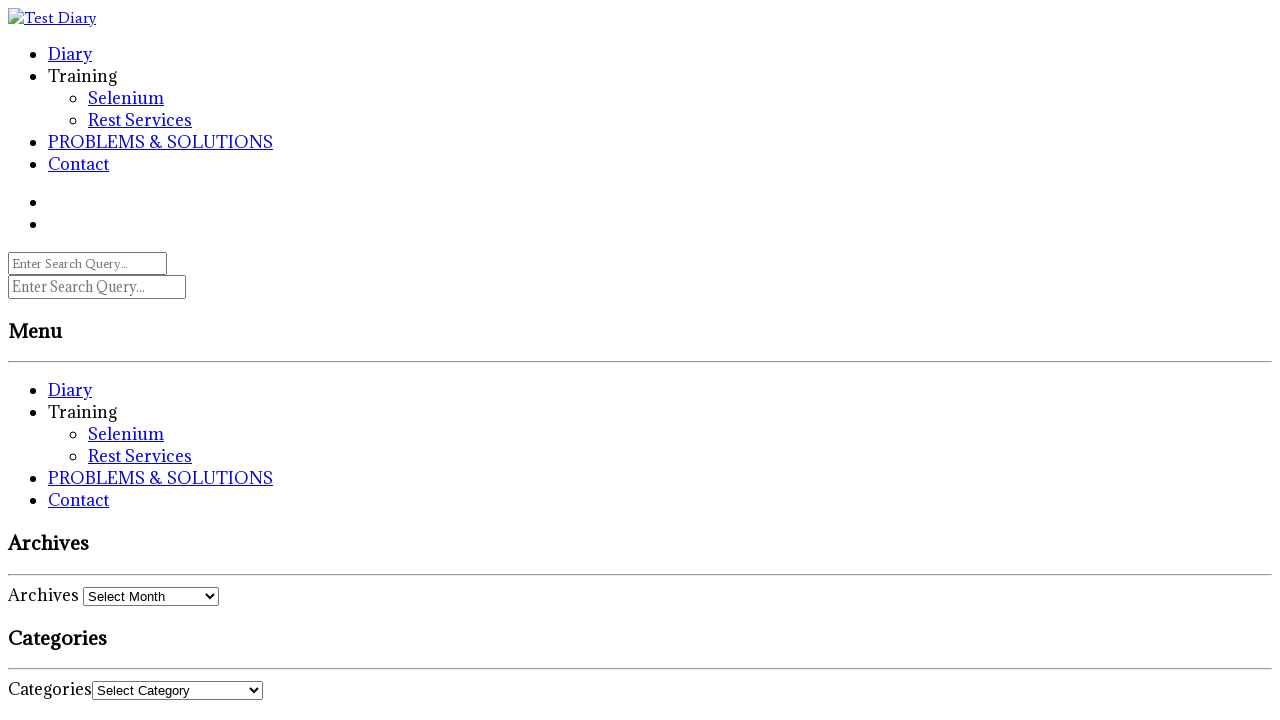

Located the 'Open page in the same window' link element
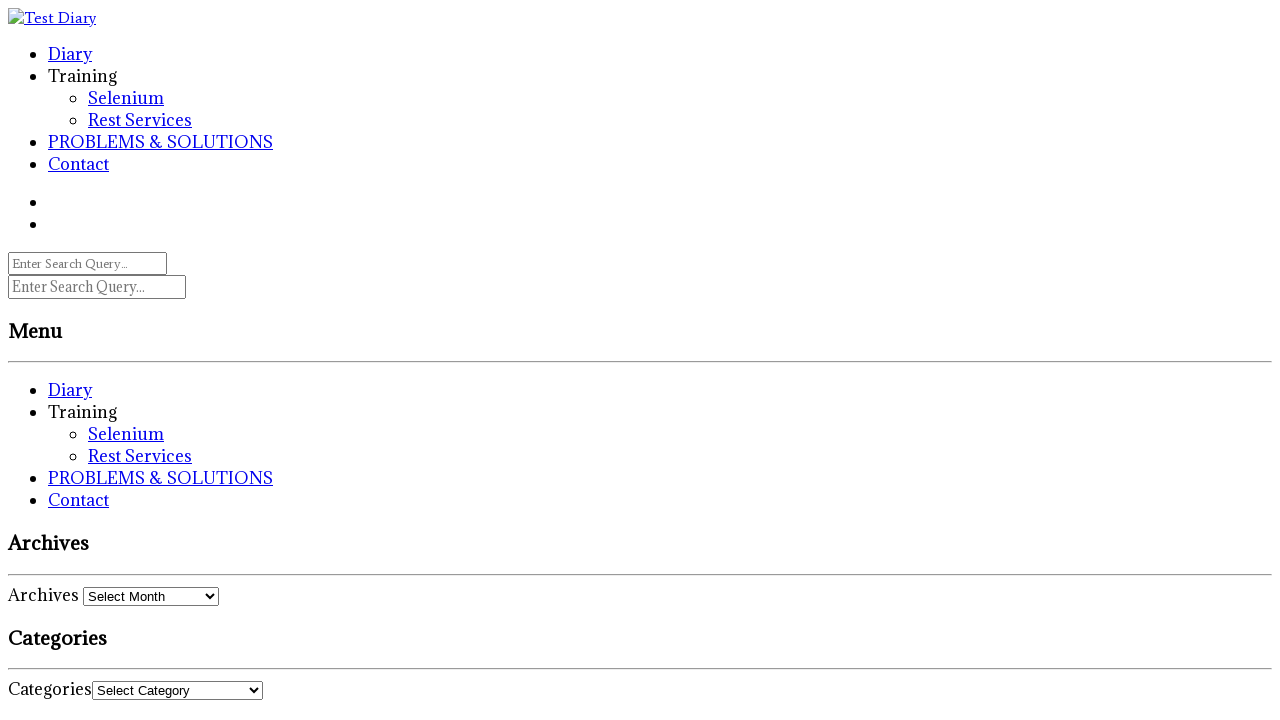

Scrolled link into view
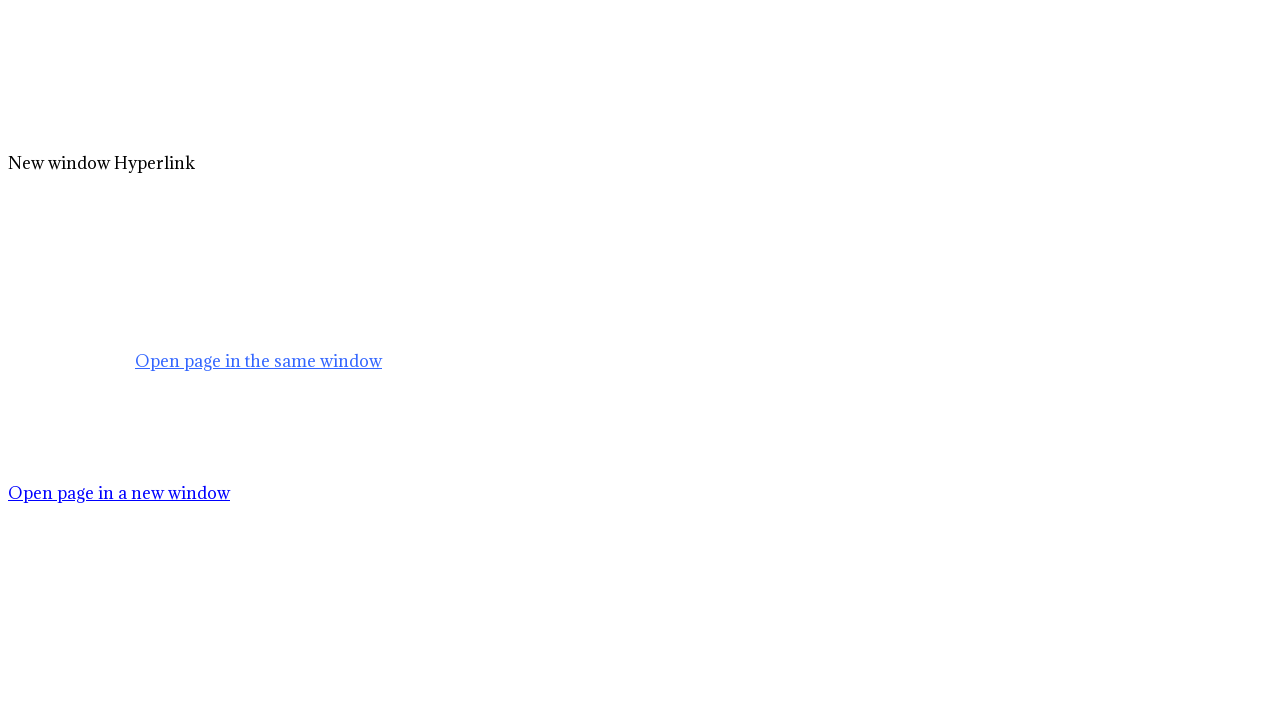

Clicked on the link to navigate to new page at (258, 361) on text=Open page in the same window
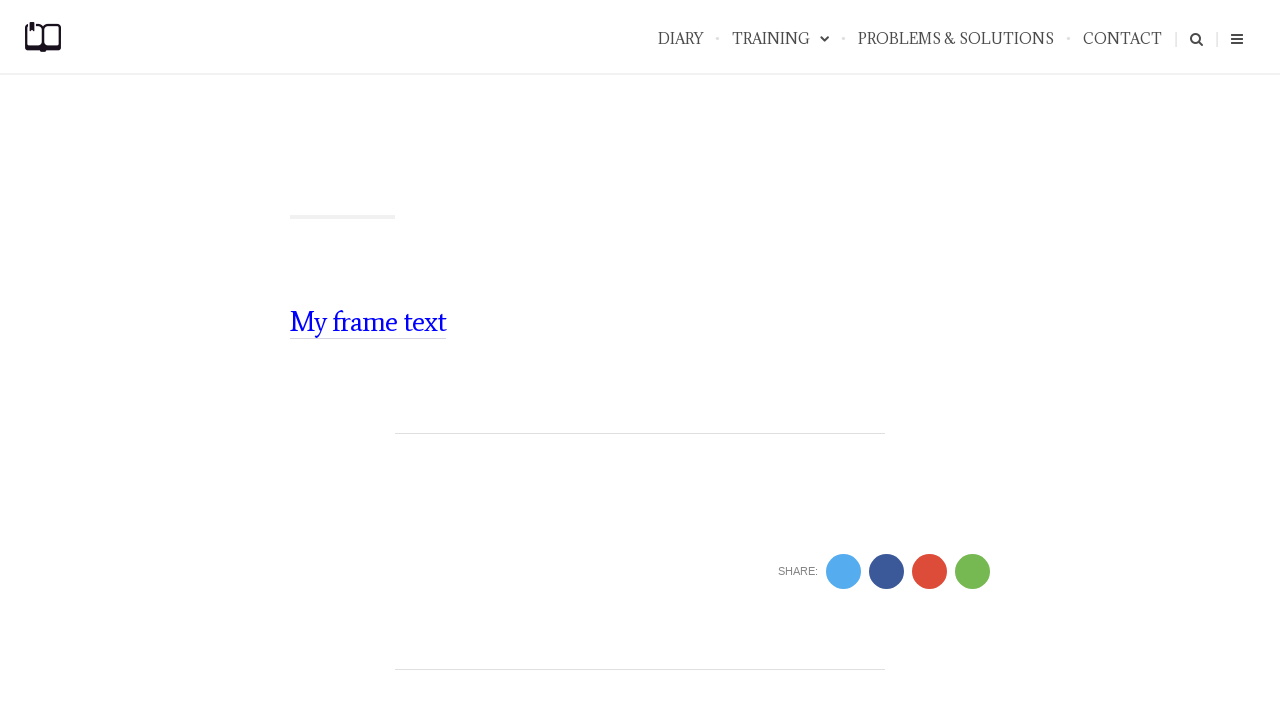

Page load completed after navigation
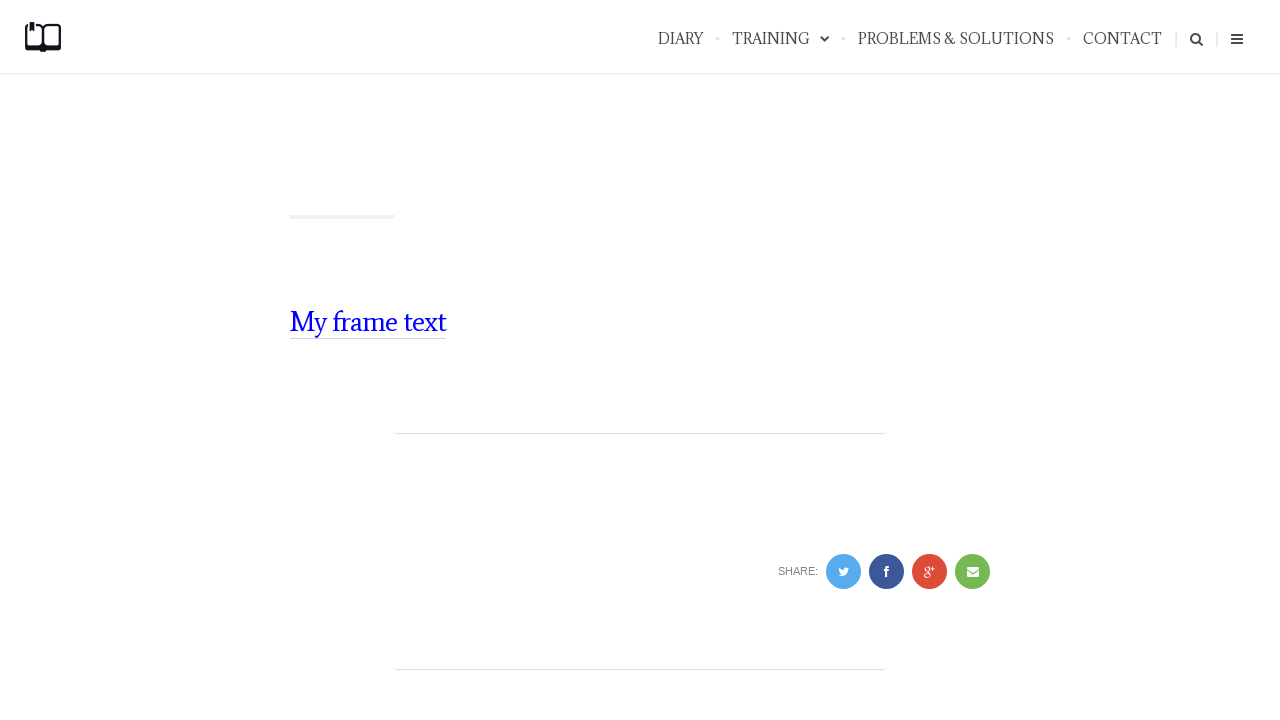

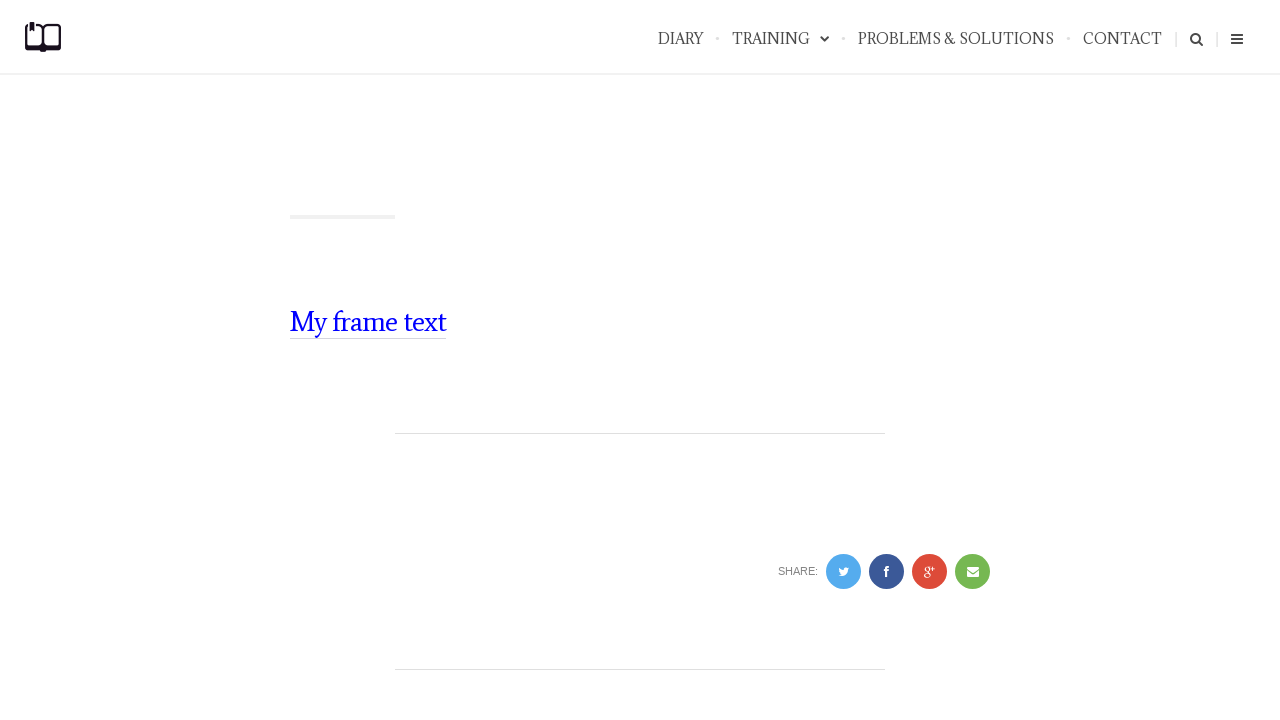